Tests a multi-step form by clicking a calculated link text, then filling out form fields using various selector strategies (tag, name, class, id) and submitting the form

Starting URL: http://suninjuly.github.io/find_link_text

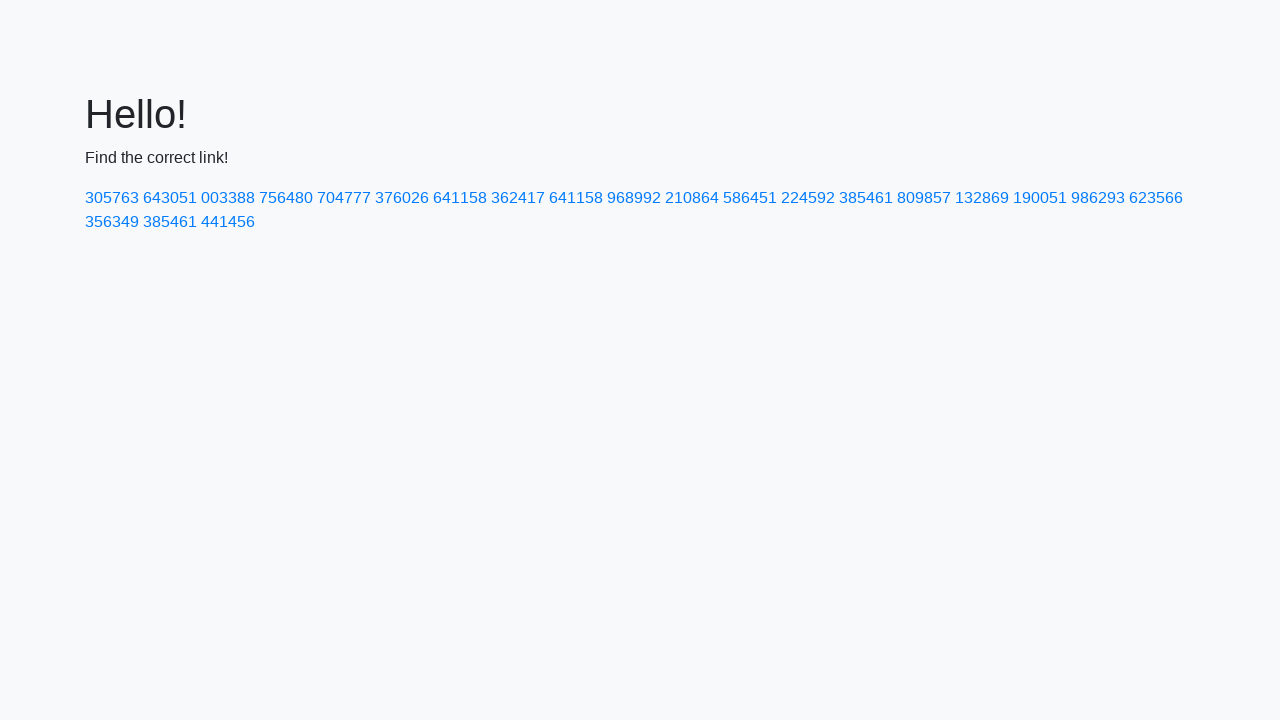

Clicked link with calculated text '224592' at (808, 198) on text=224592
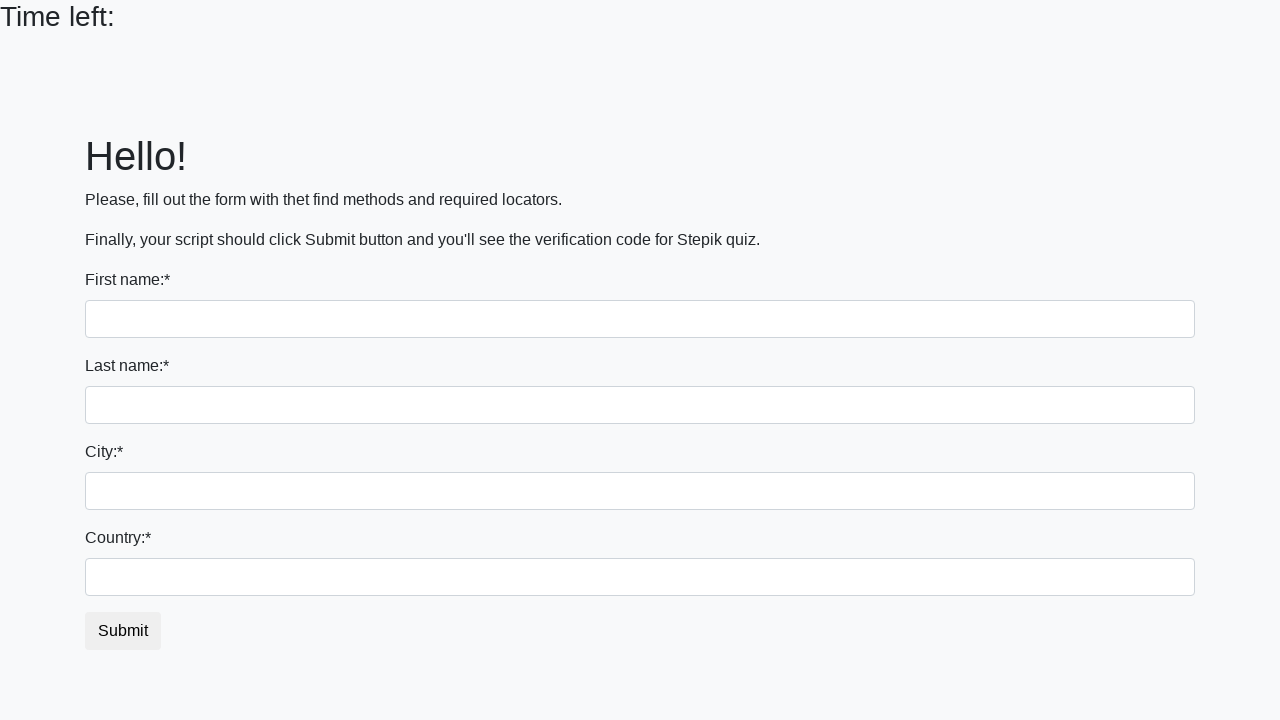

Filled first name field with 'I' on div.form-group:nth-child(1) input
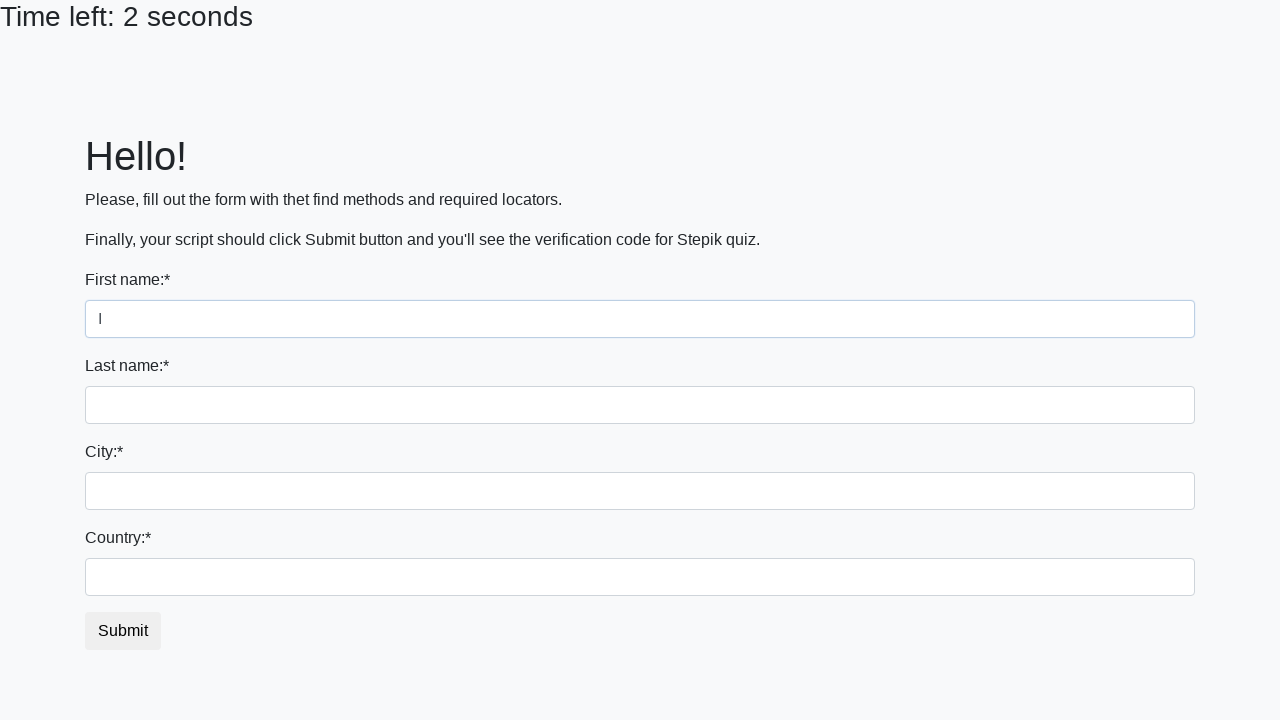

Filled last name field with 'P' on input[name='last_name']
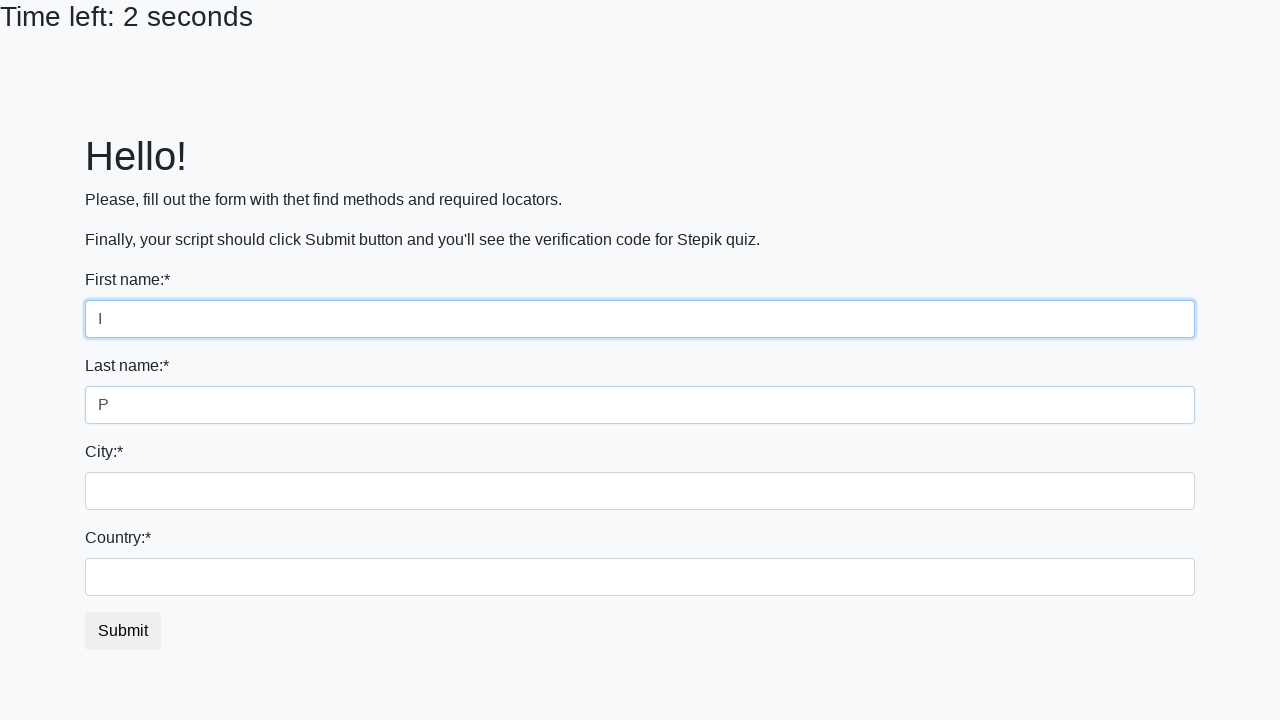

Filled city field with 'S' on .city
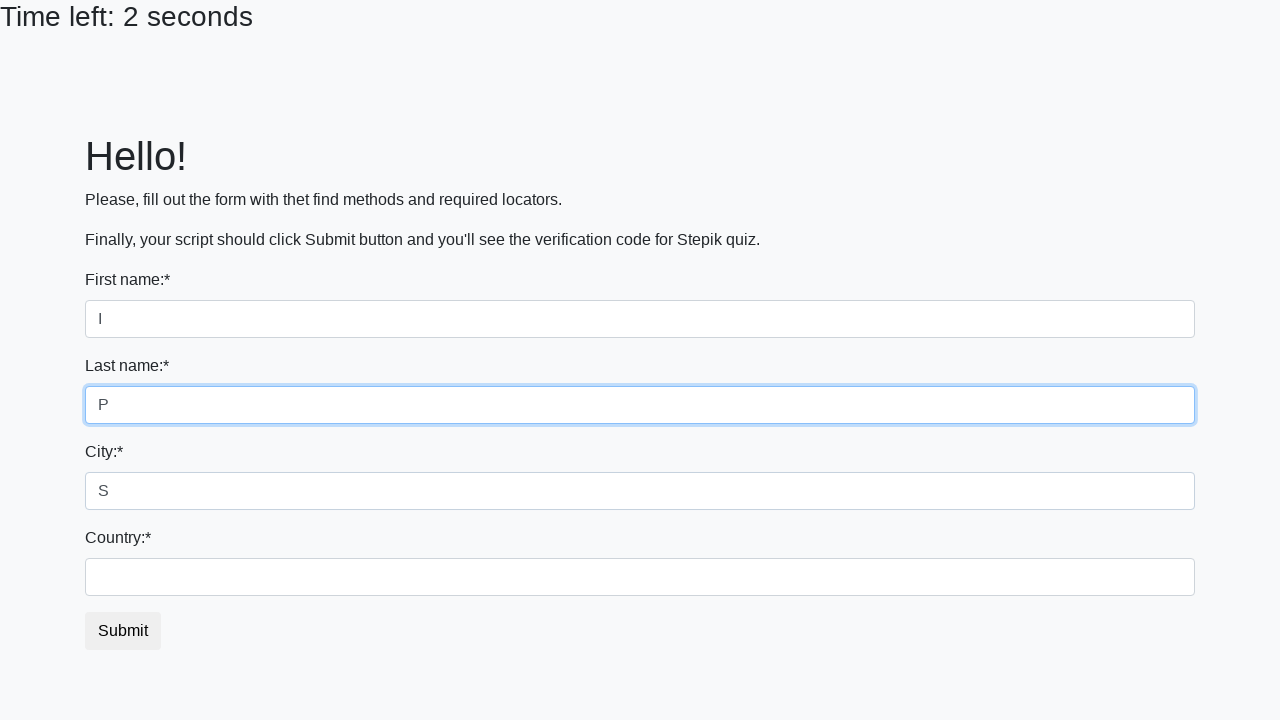

Filled country field with 'R' on #country
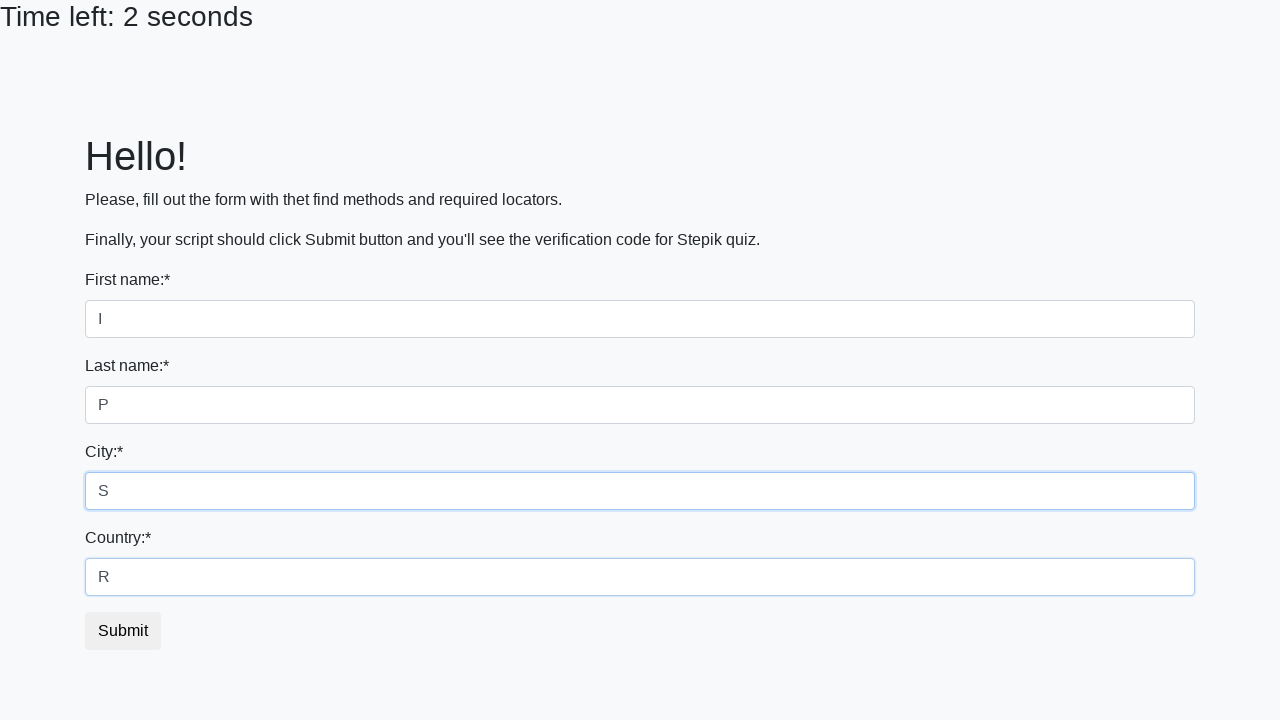

Clicked submit button to complete form at (123, 631) on button.btn
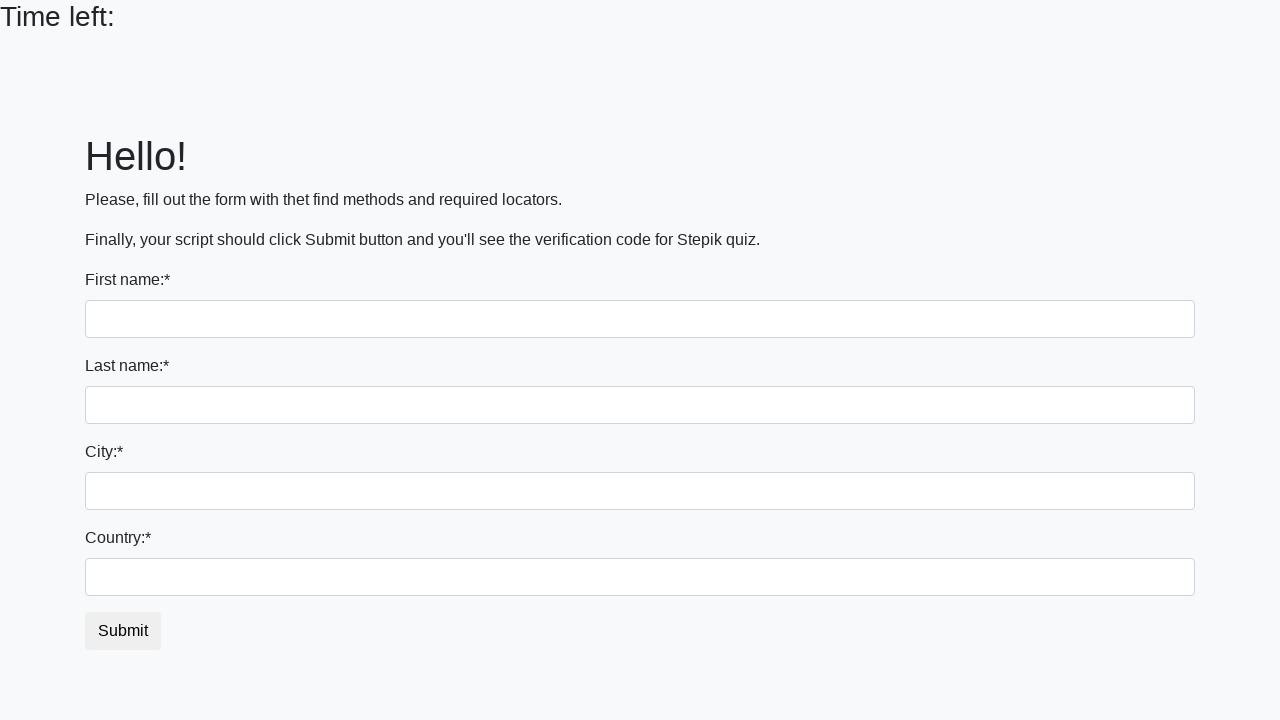

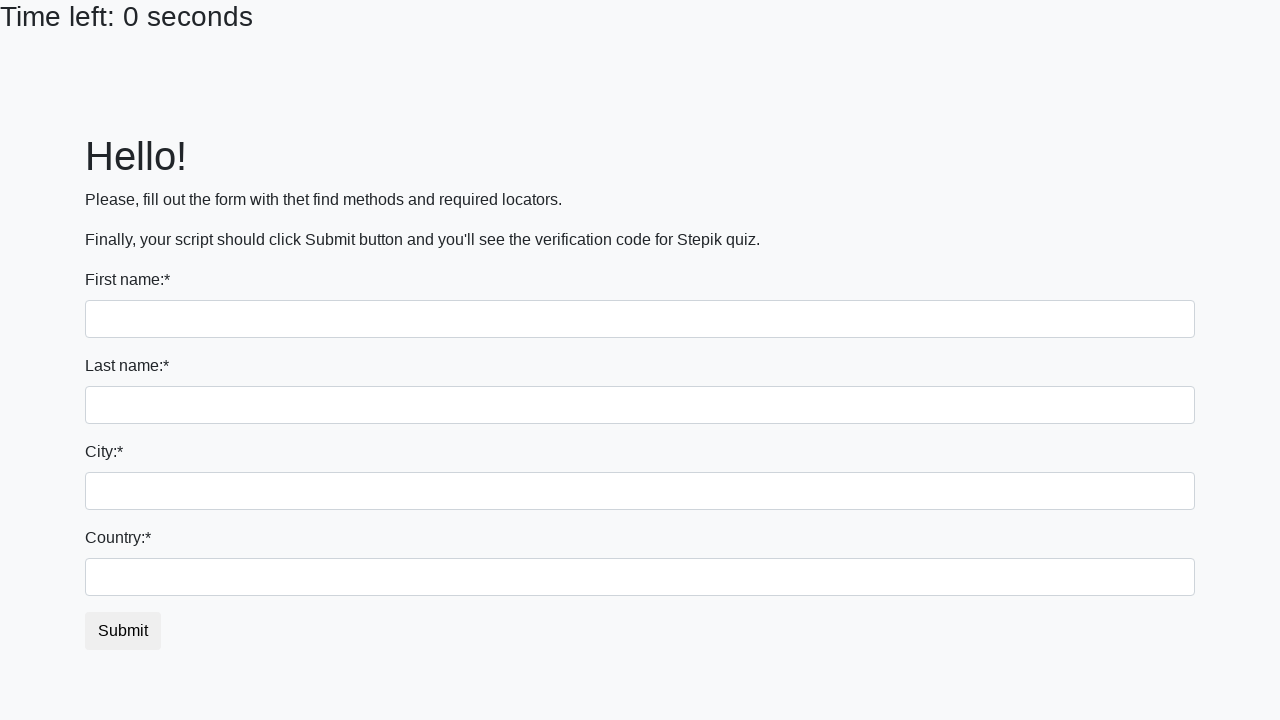